Tests nested iframe interaction by navigating through multiple iframes, entering text, and then navigating to video and YouTube sections

Starting URL: https://demo.automationtesting.in/Frames.html

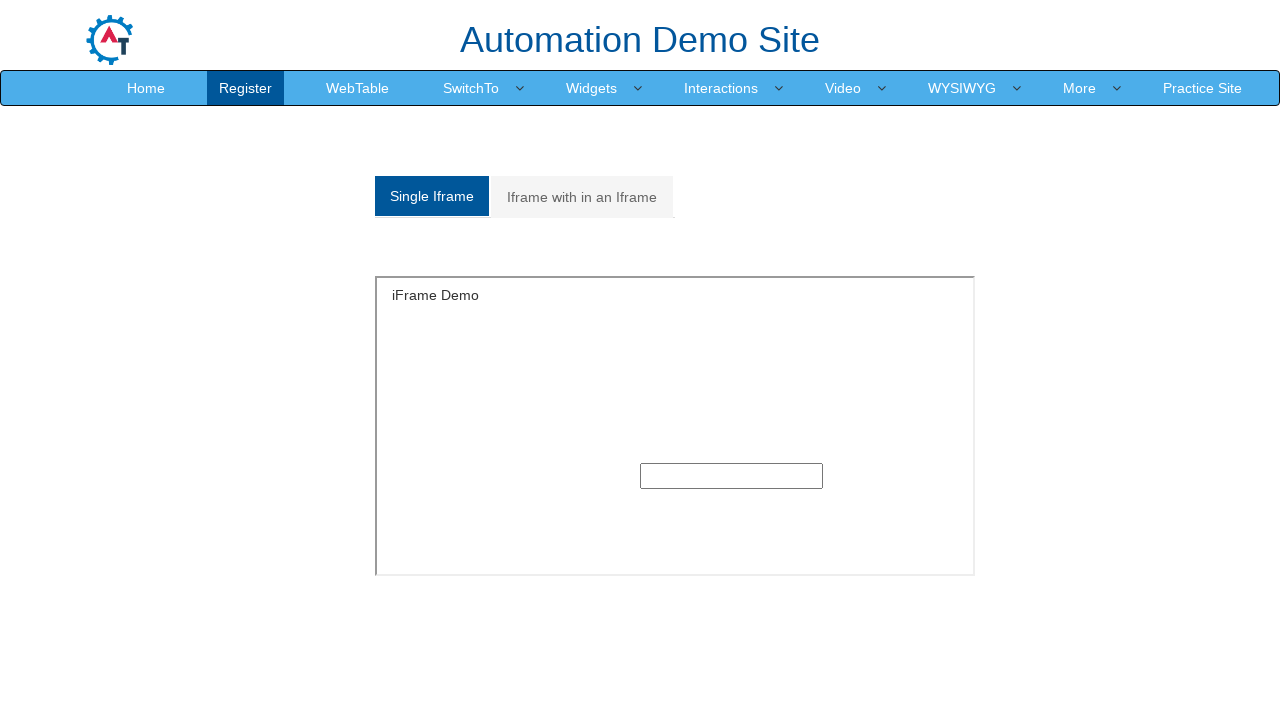

Clicked on 'Iframe with in an Iframe' tab at (582, 197) on xpath=//a[text()='Iframe with in an Iframe']
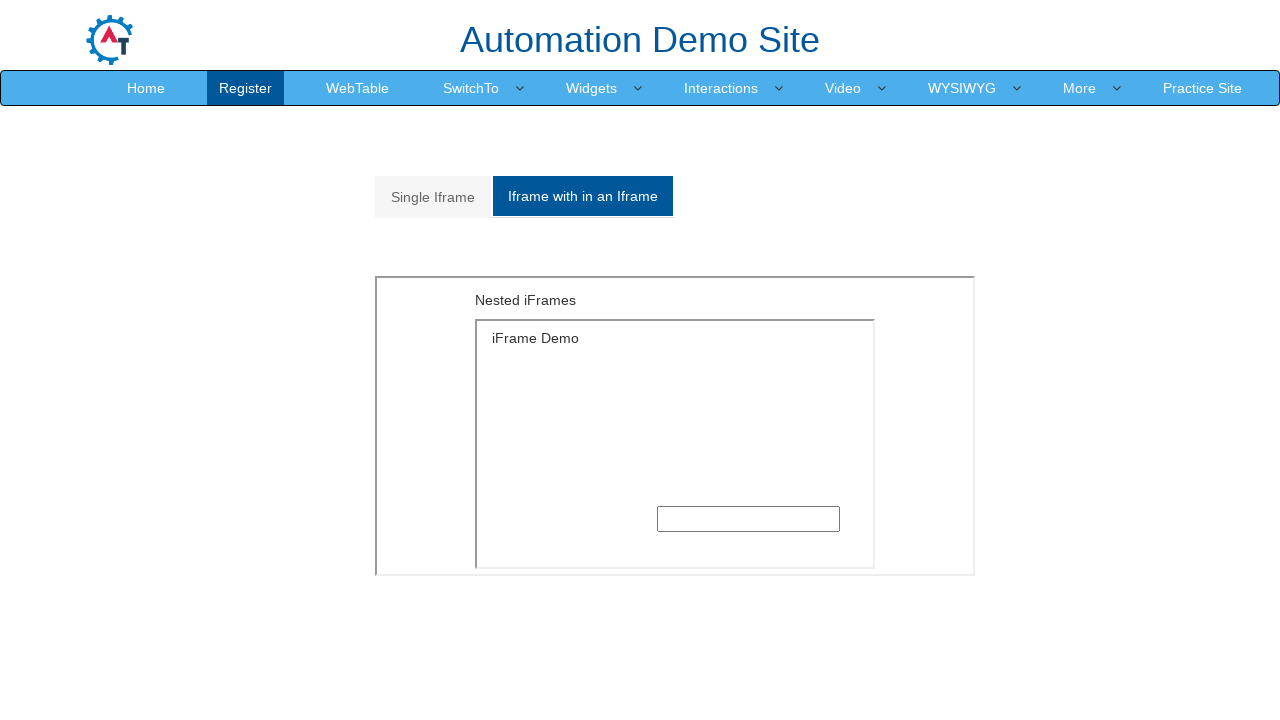

Located outer iframe with 600px style
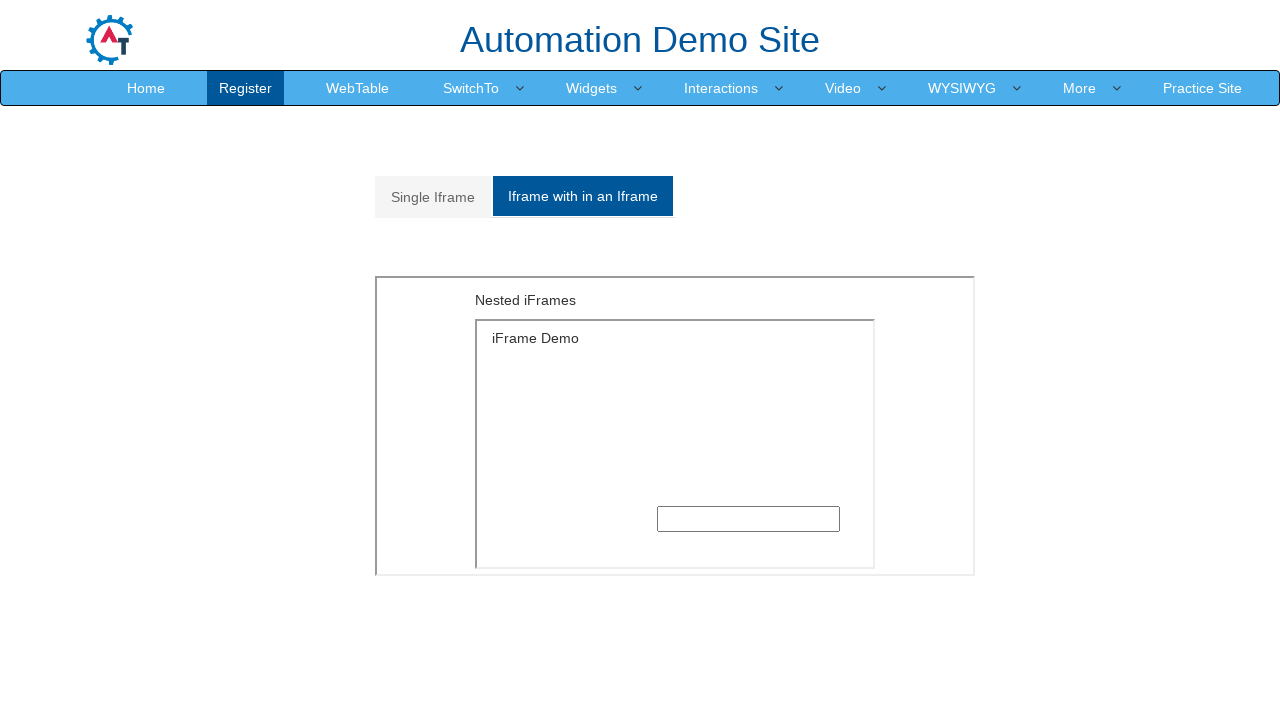

Located inner iframe with 400px style nested within outer frame
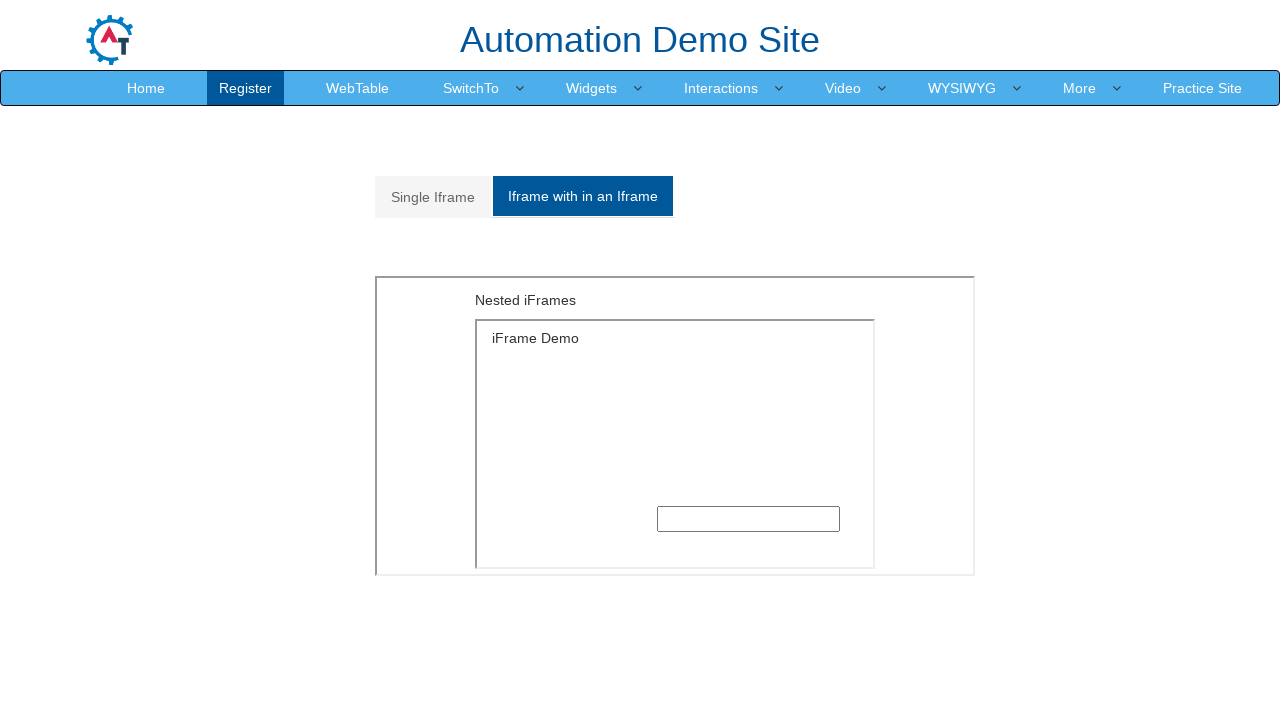

Filled text input with 'vizhi' in nested iframe on (//iframe[contains(@style,'600px')])[2] >> internal:control=enter-frame >> xpath
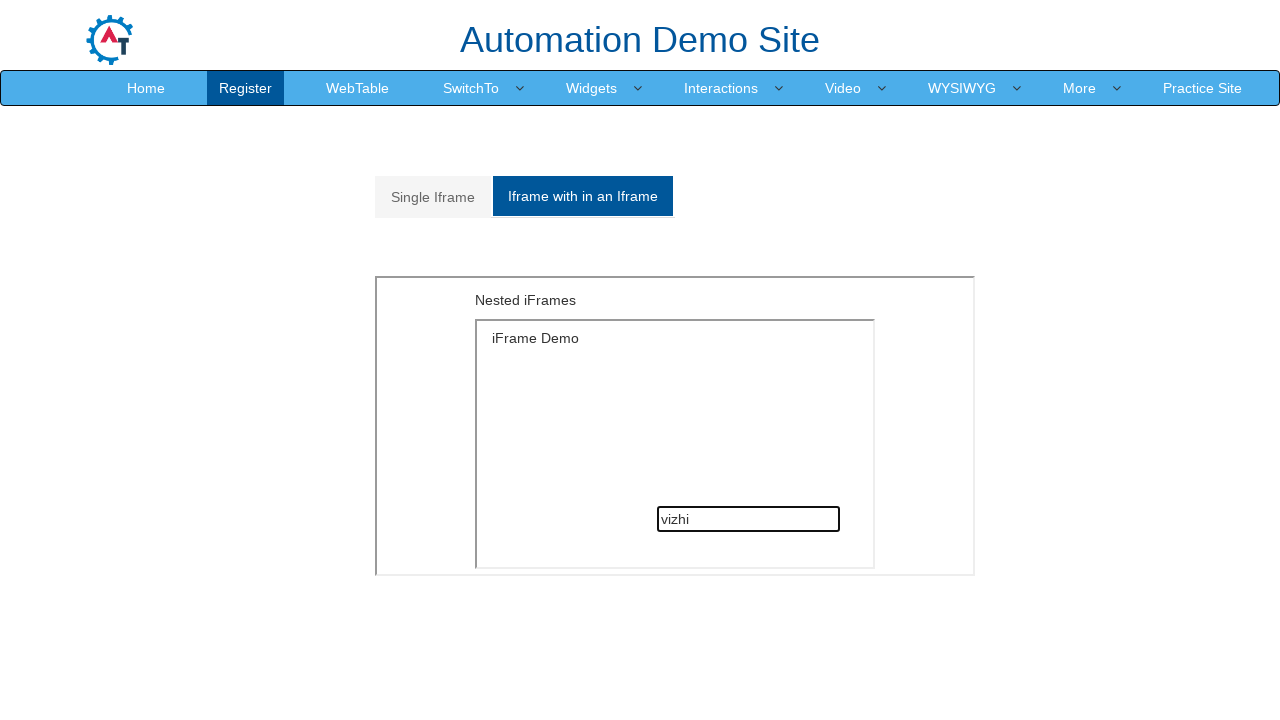

Navigated to Video section at (843, 88) on xpath=//a[text()='Video']
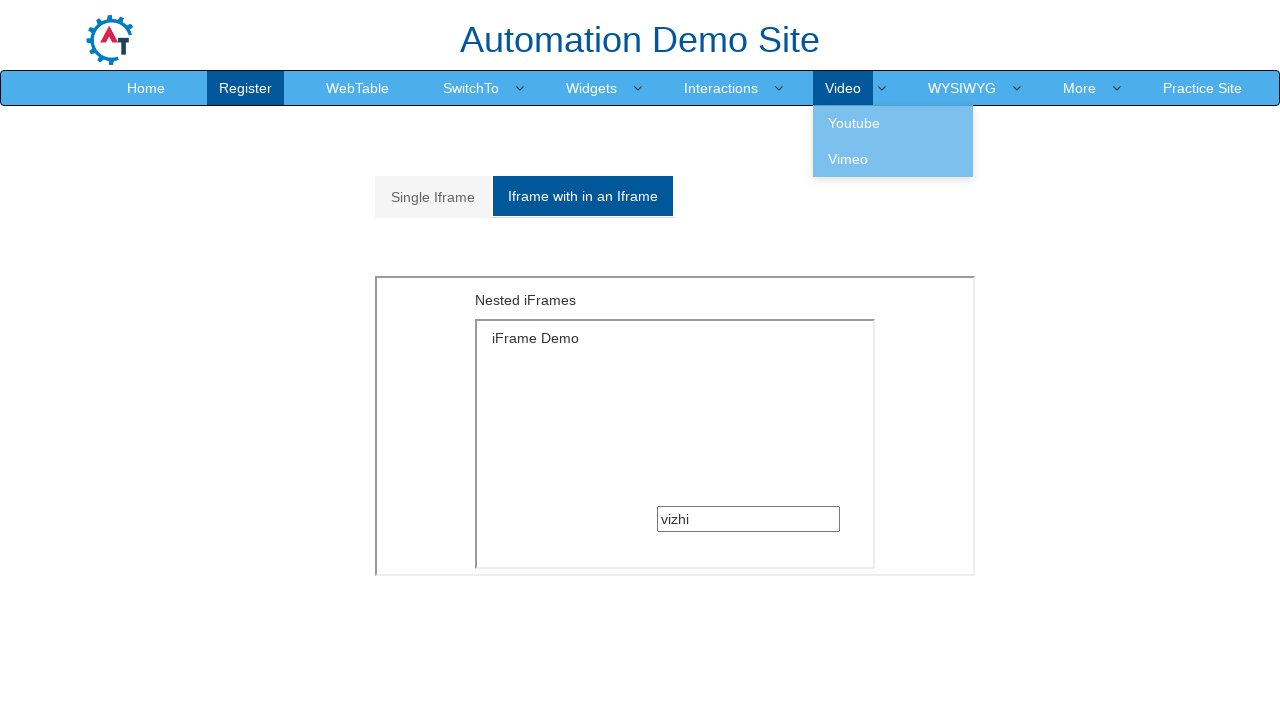

Navigated to YouTube section at (893, 123) on xpath=//a[text()='Youtube']
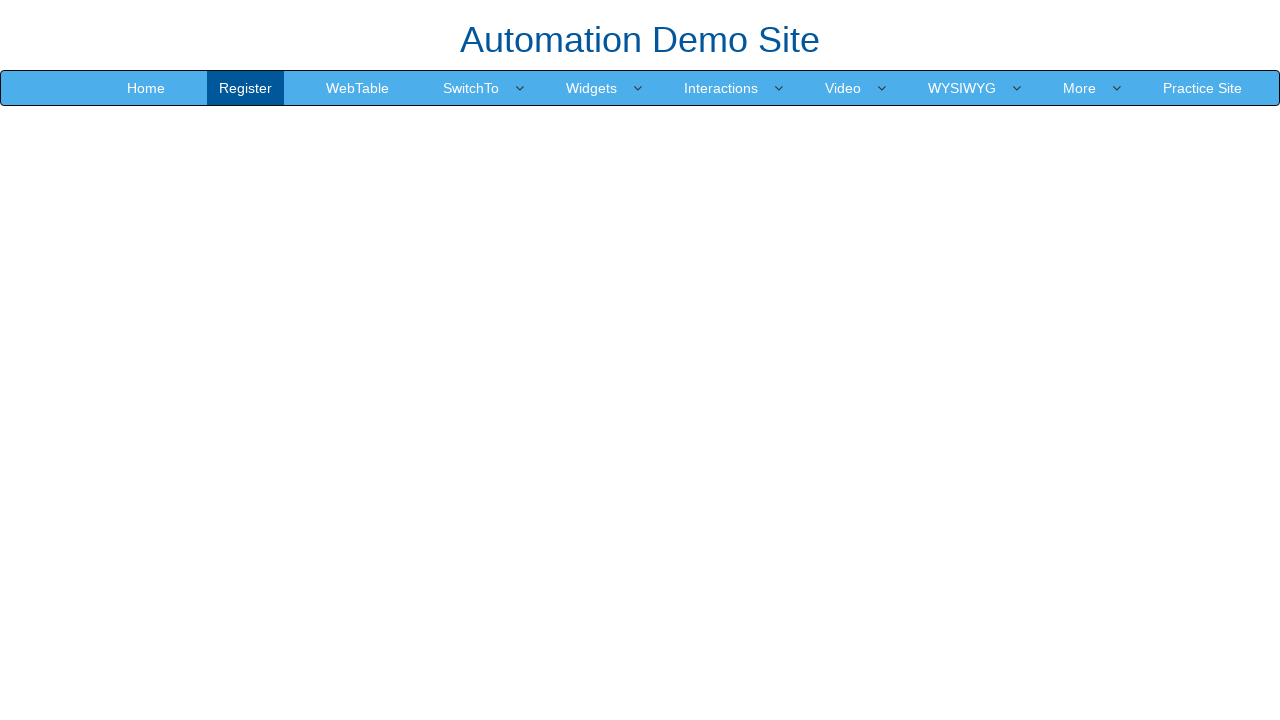

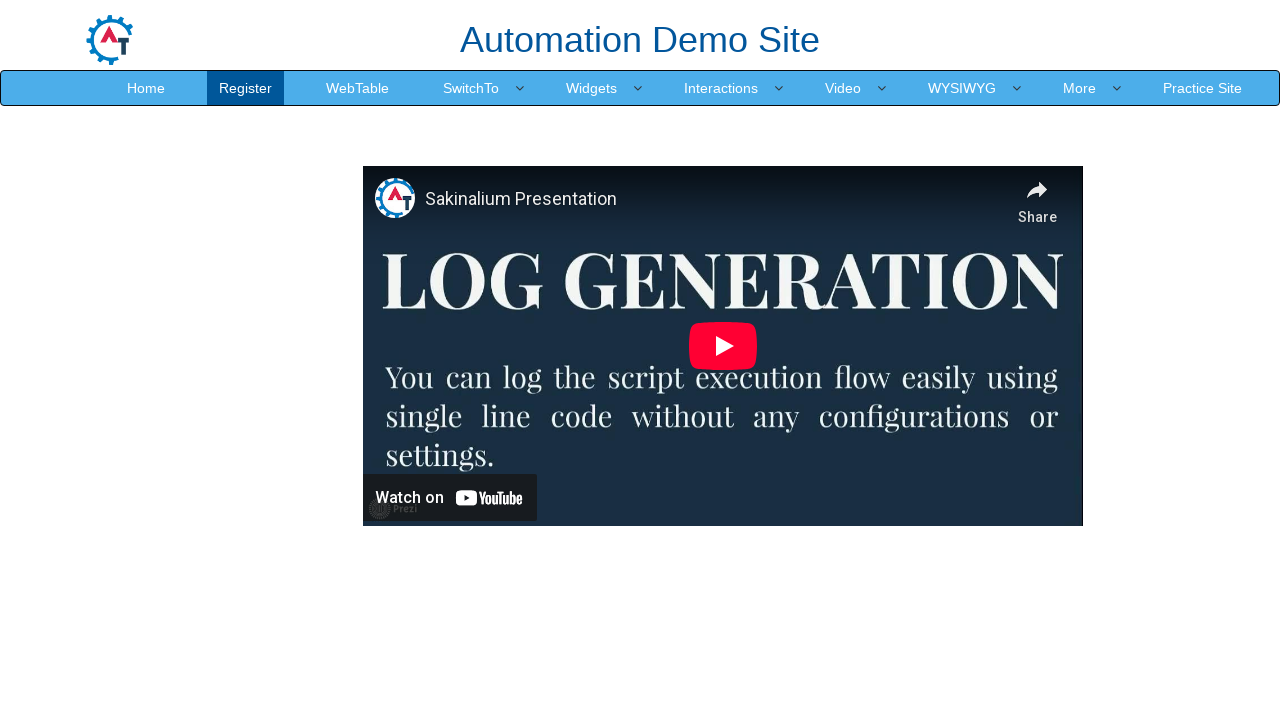